Tests GPA calculator by entering two courses (Data Mining with 4 credits grade B, Psychology with 3 credits grade B+) and calculating GPA

Starting URL: https://www.calculator.net/

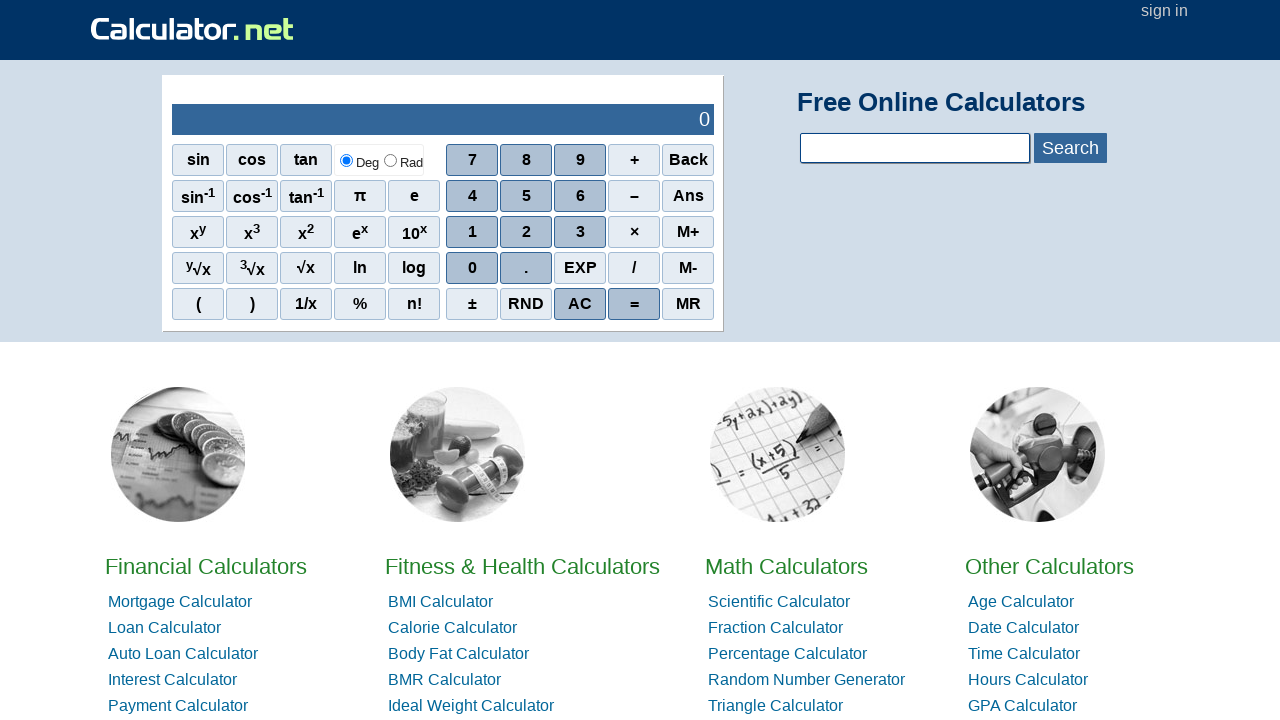

Clicked on GPA Calculator link at (1022, 706) on a:text('GPA Calculator')
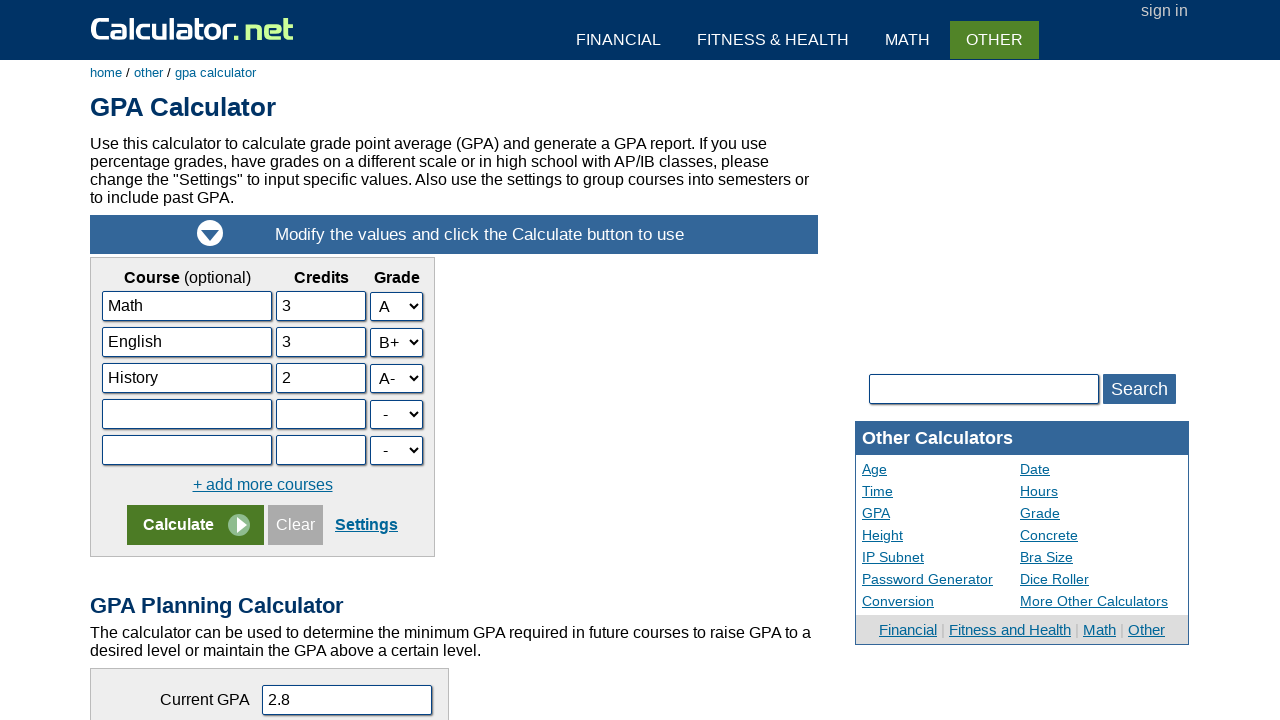

Clicked on course 2 name input field at (187, 342) on input[name='da2']
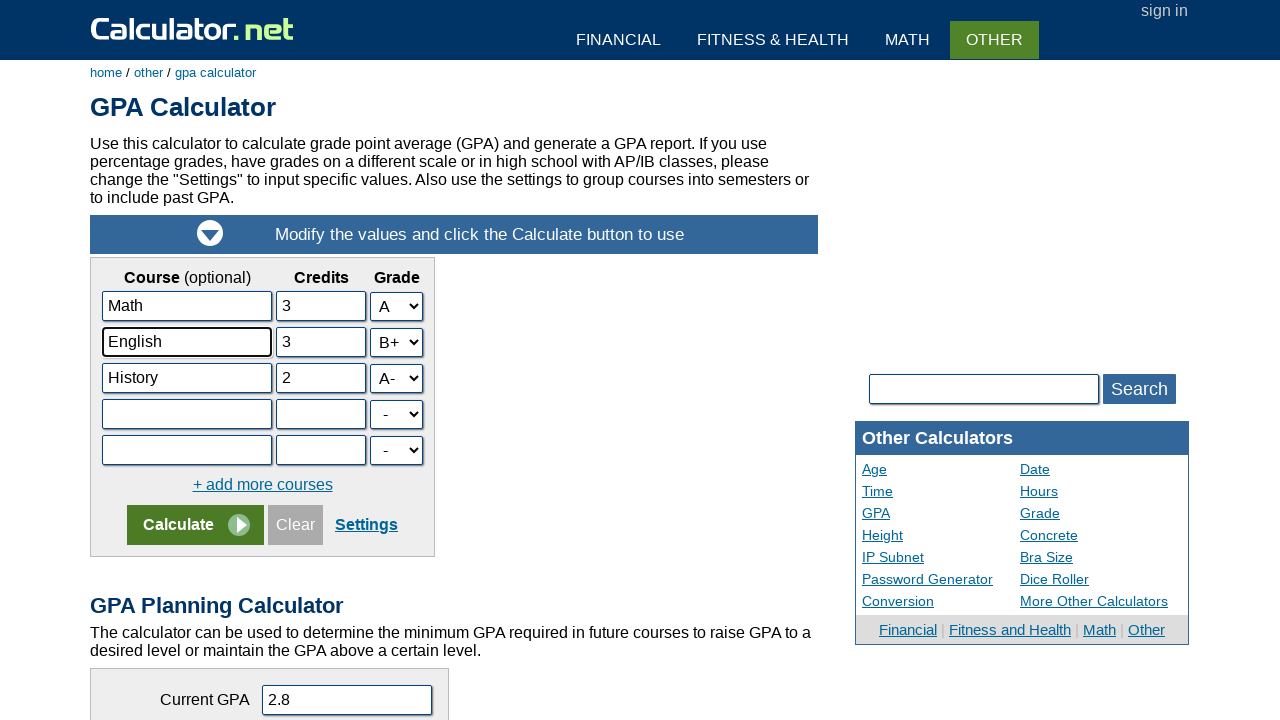

Entered 'Data Mining' as course 2 name on input[name='da2']
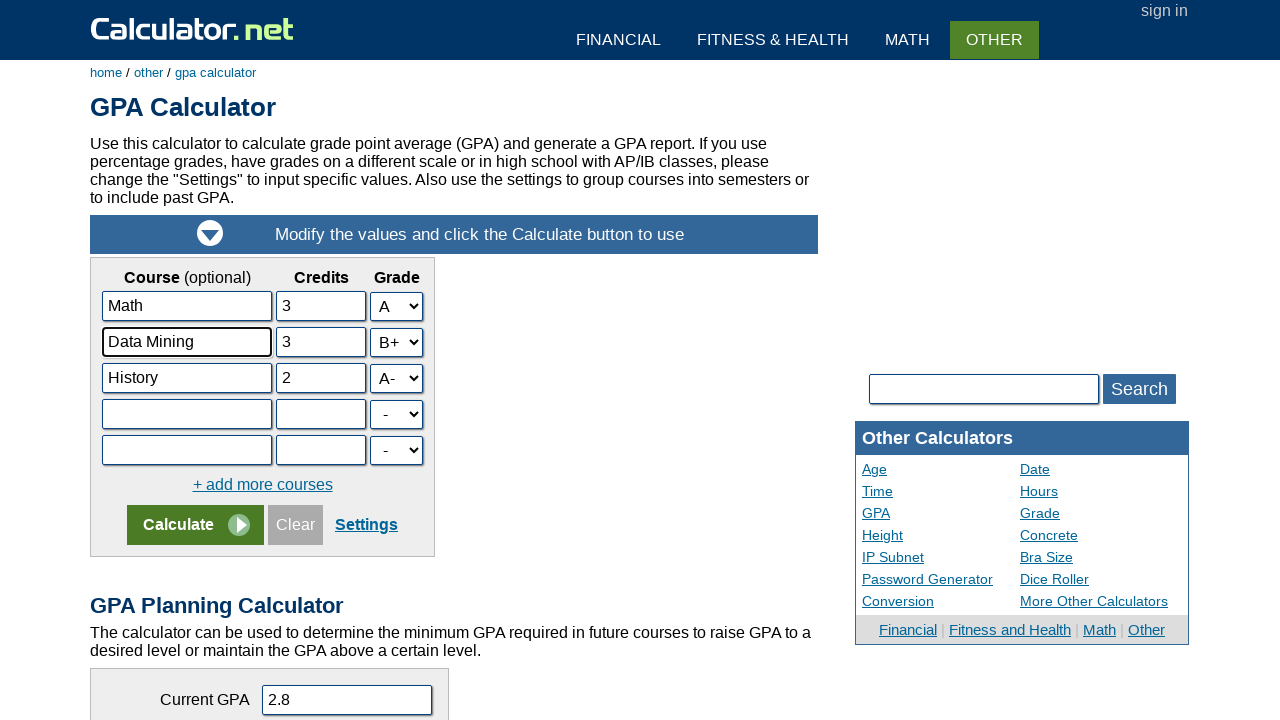

Clicked on course 3 name input field at (187, 378) on input[name='da3']
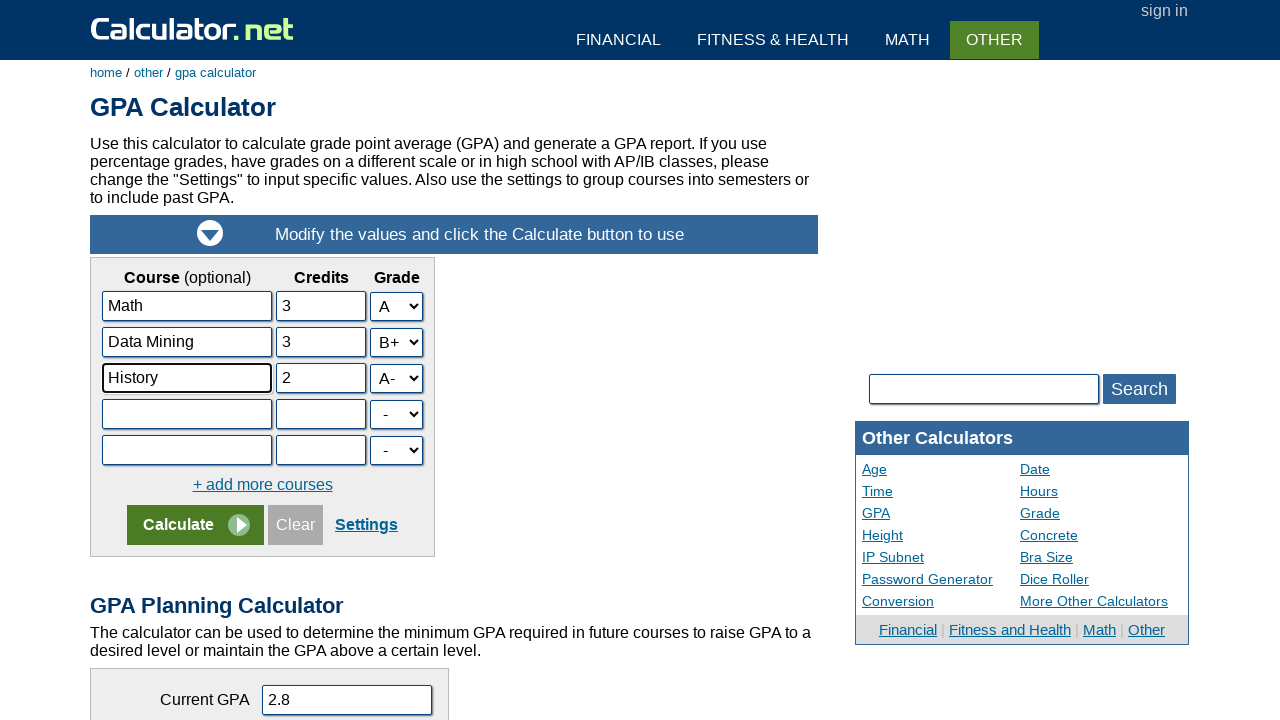

Entered 'Psychology' as course 3 name on input[name='da3']
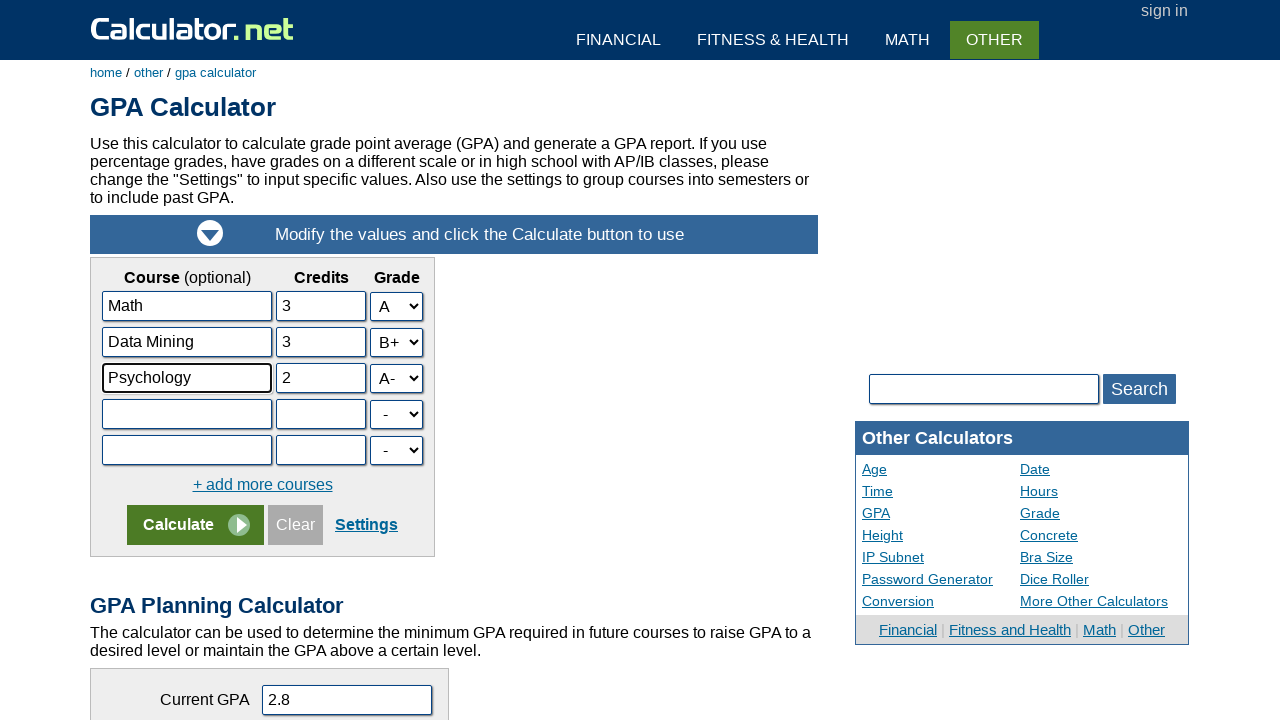

Clicked on course 2 credits input field at (321, 342) on input[name='ca2']
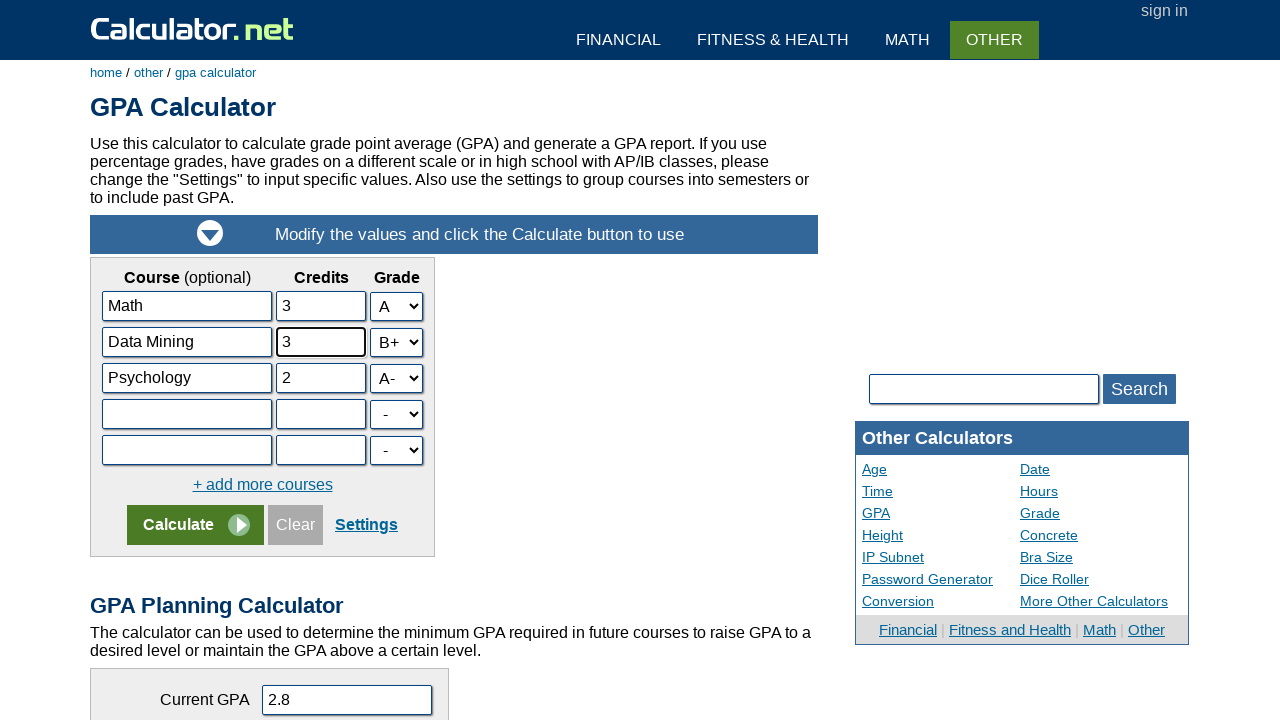

Entered 4 credits for Data Mining on input[name='ca2']
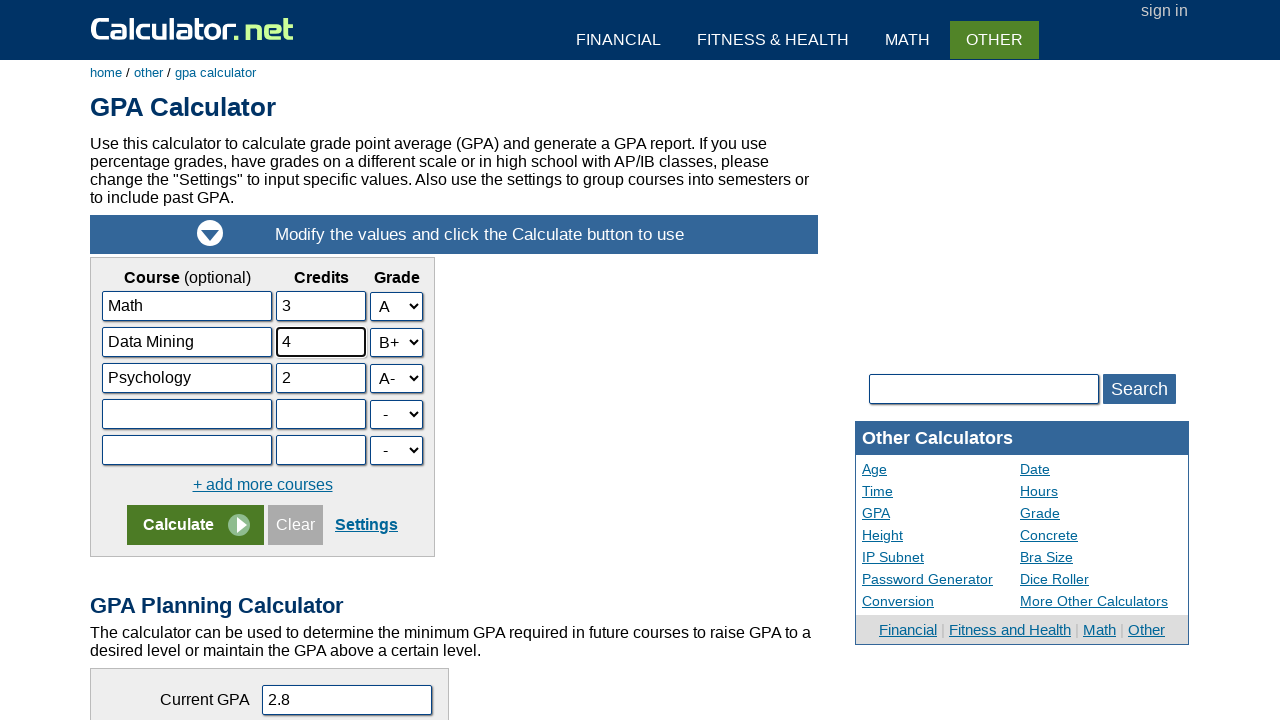

Clicked on course 3 credits input field at (321, 378) on input[name='ca3']
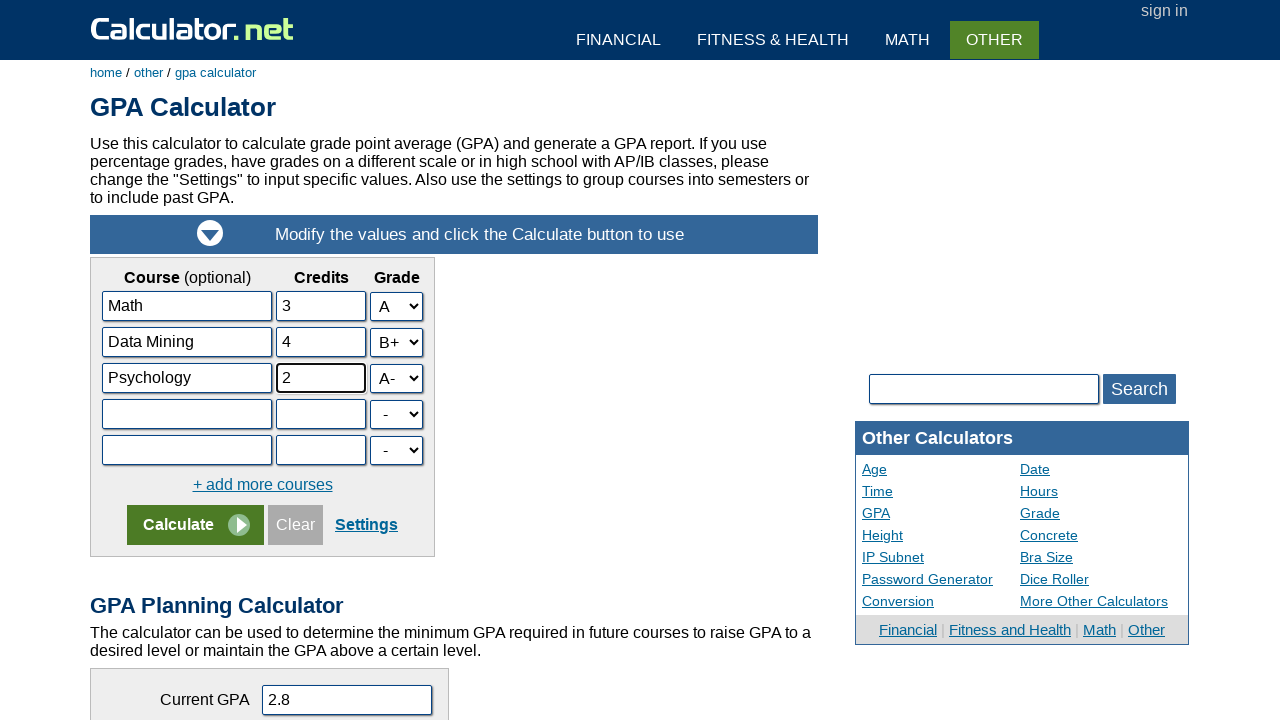

Entered 3 credits for Psychology on input[name='ca3']
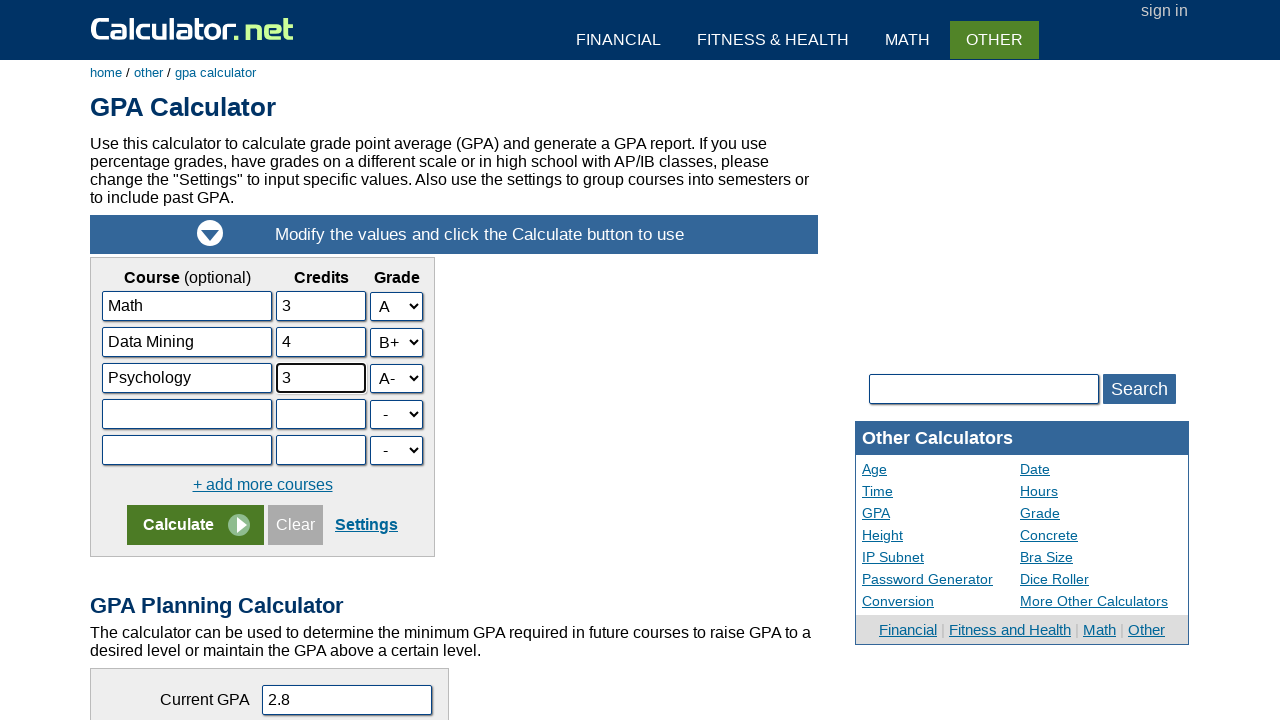

Clicked on course 2 grade dropdown at (396, 342) on select[name='la2']
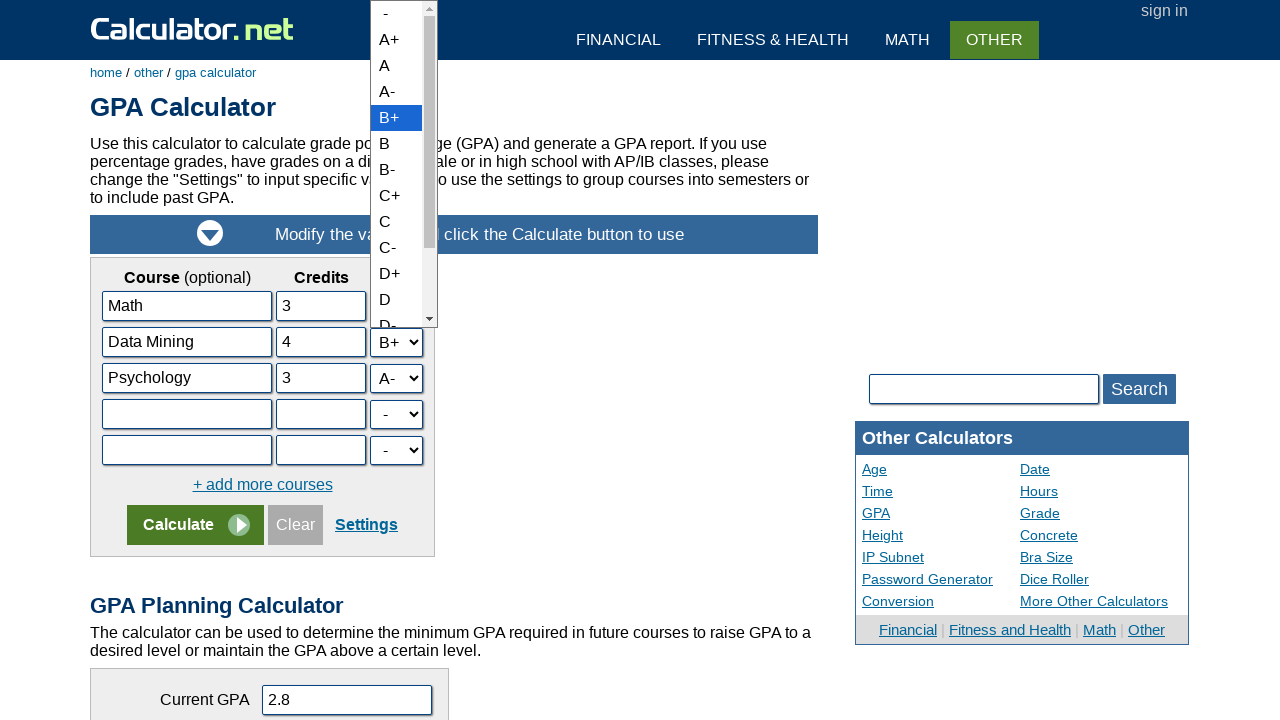

Selected grade B for Data Mining on select[name='la2']
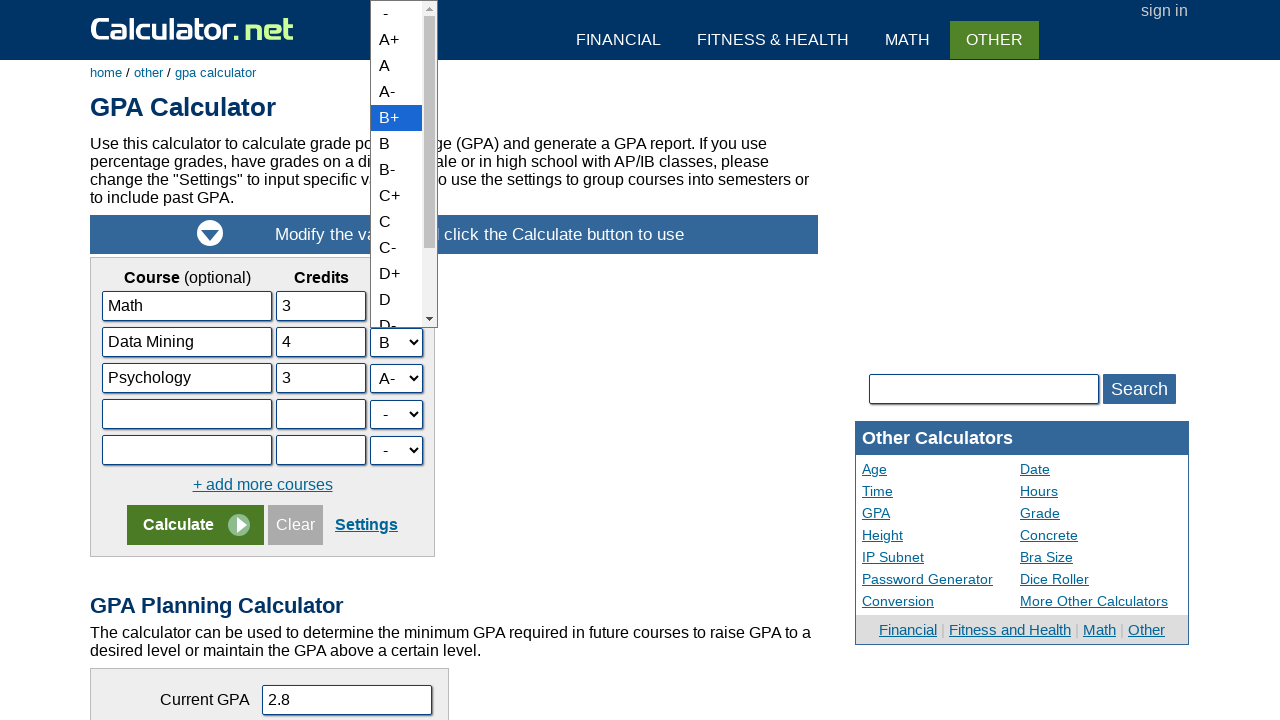

Clicked on course 3 grade dropdown at (396, 378) on select[name='la3']
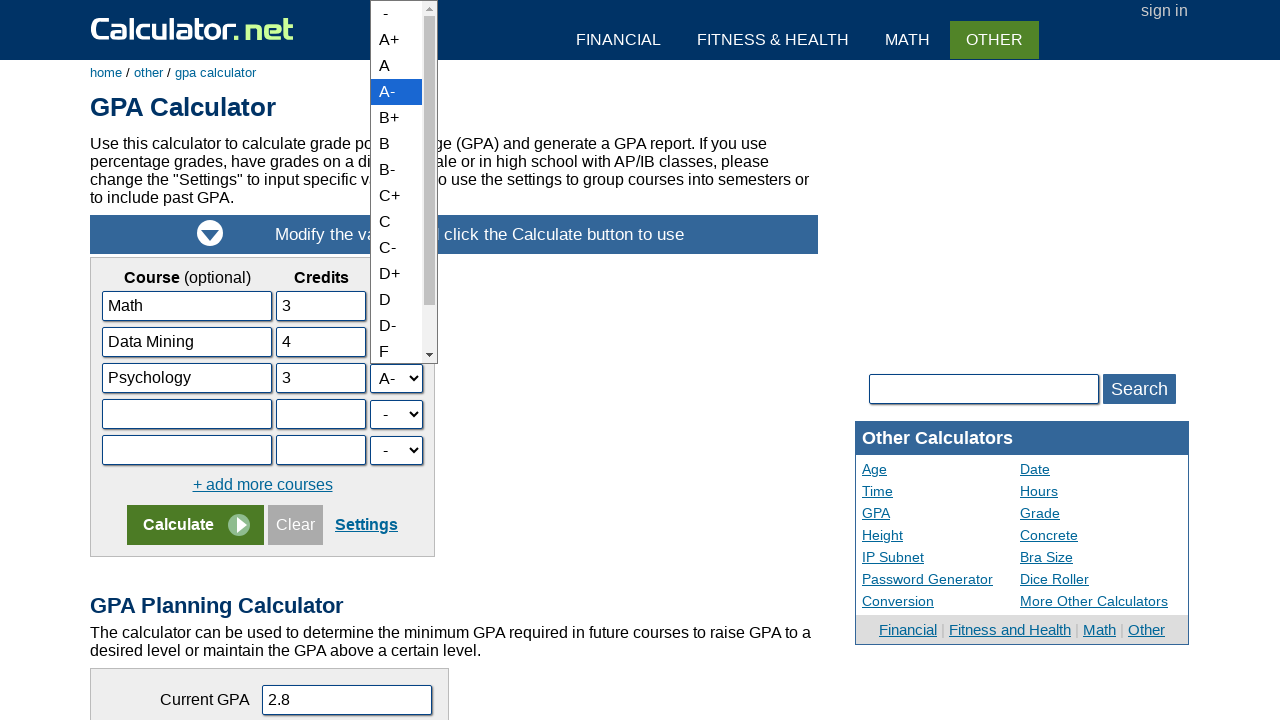

Selected grade B+ for Psychology on select[name='la3']
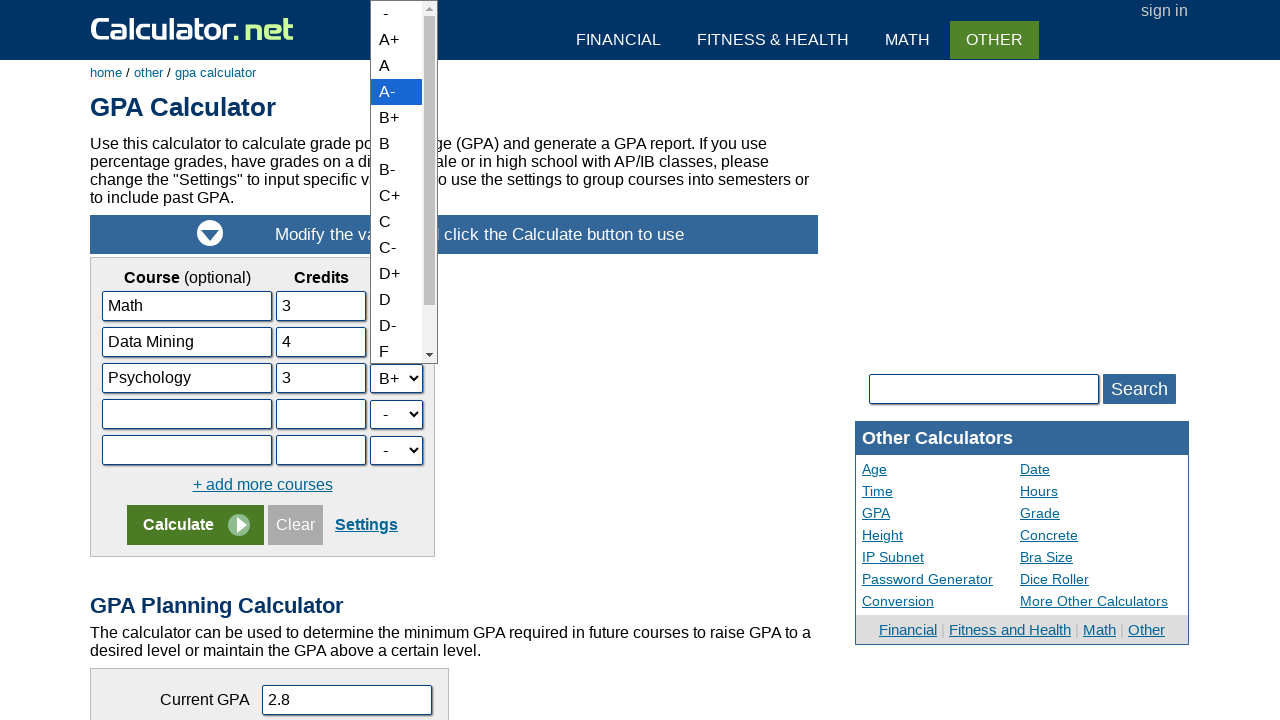

Clicked calculate button to compute GPA at (196, 525) on table:nth-child(16) input
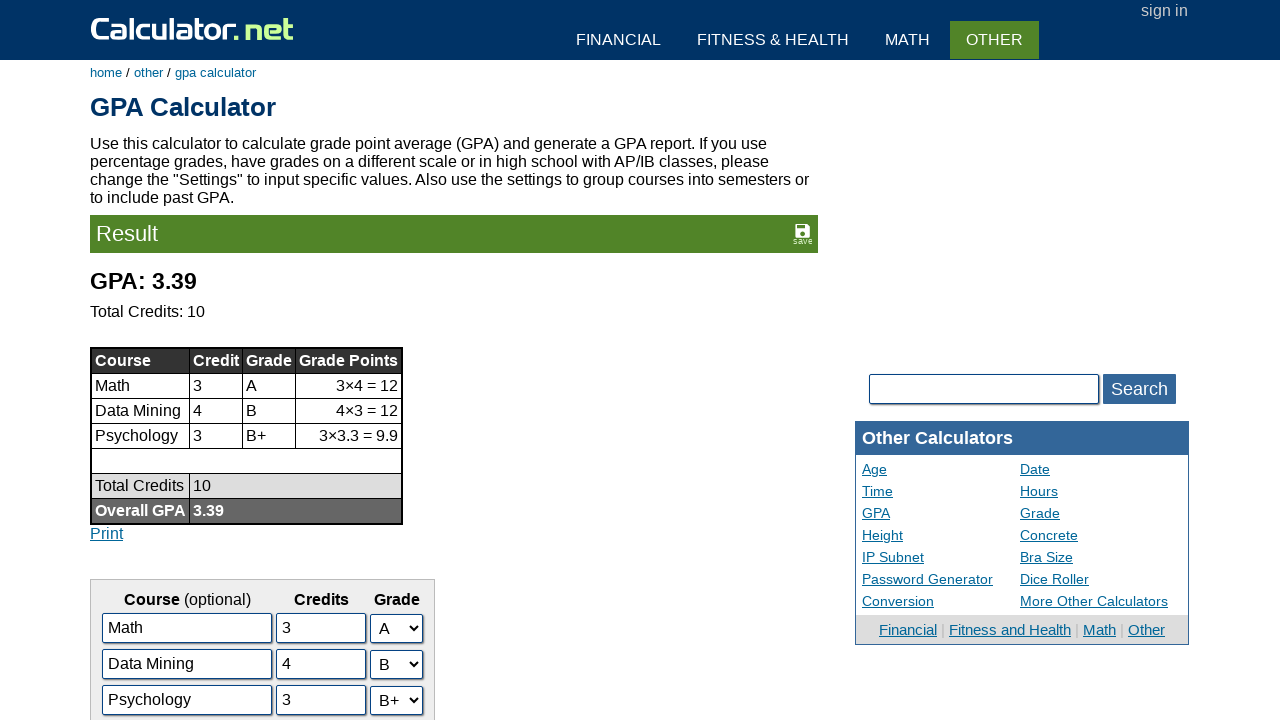

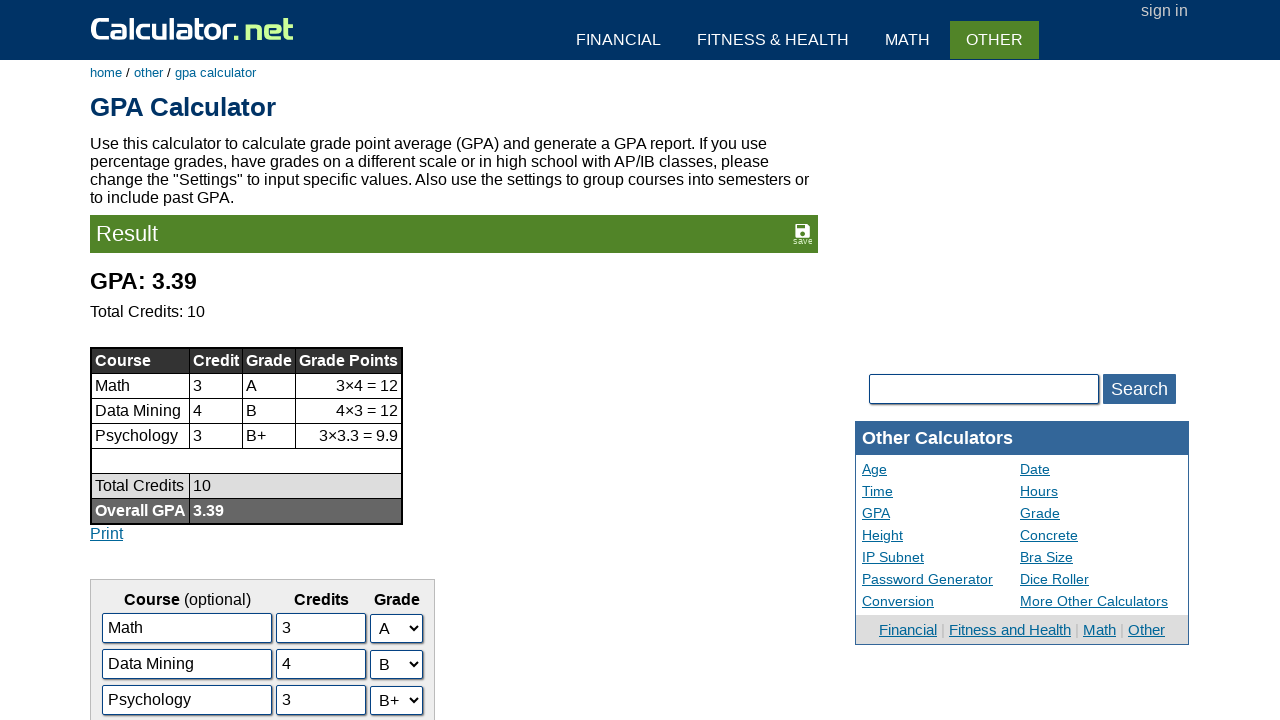